Tests a slider element by dragging it to a new position and verifying that the displayed value updates correctly

Starting URL: https://demoqa.com/slider

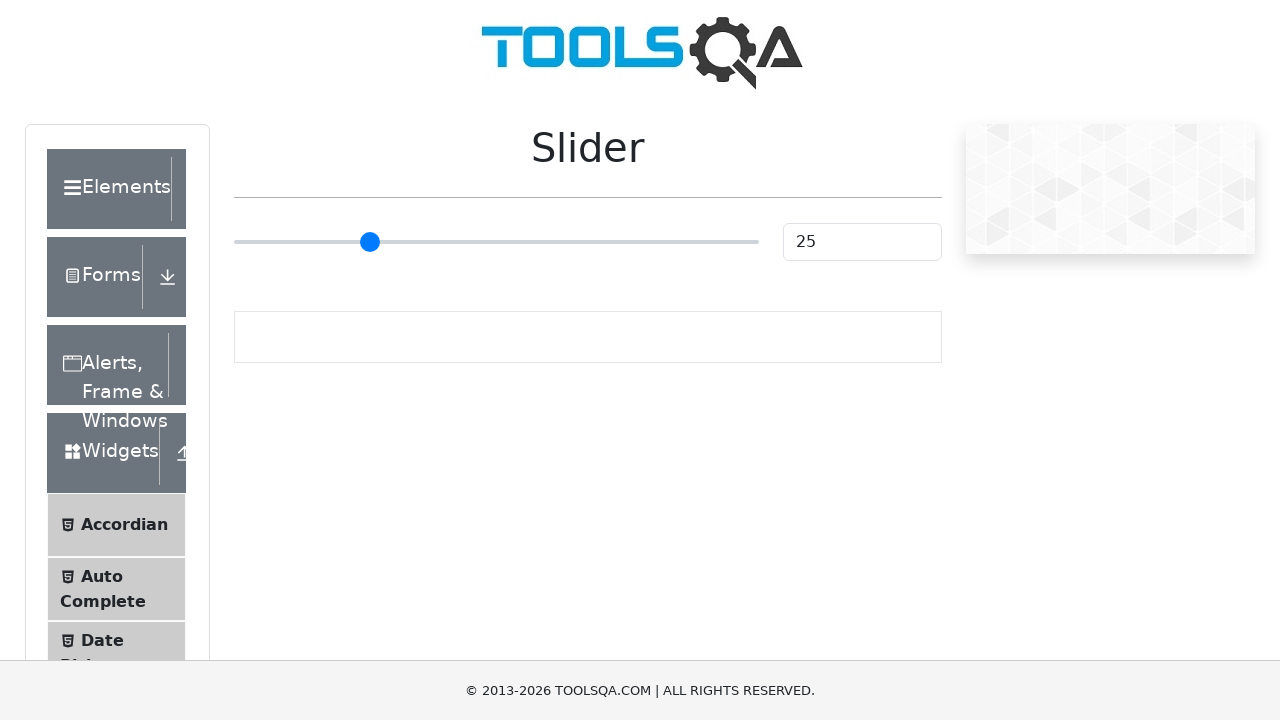

Located the slider element
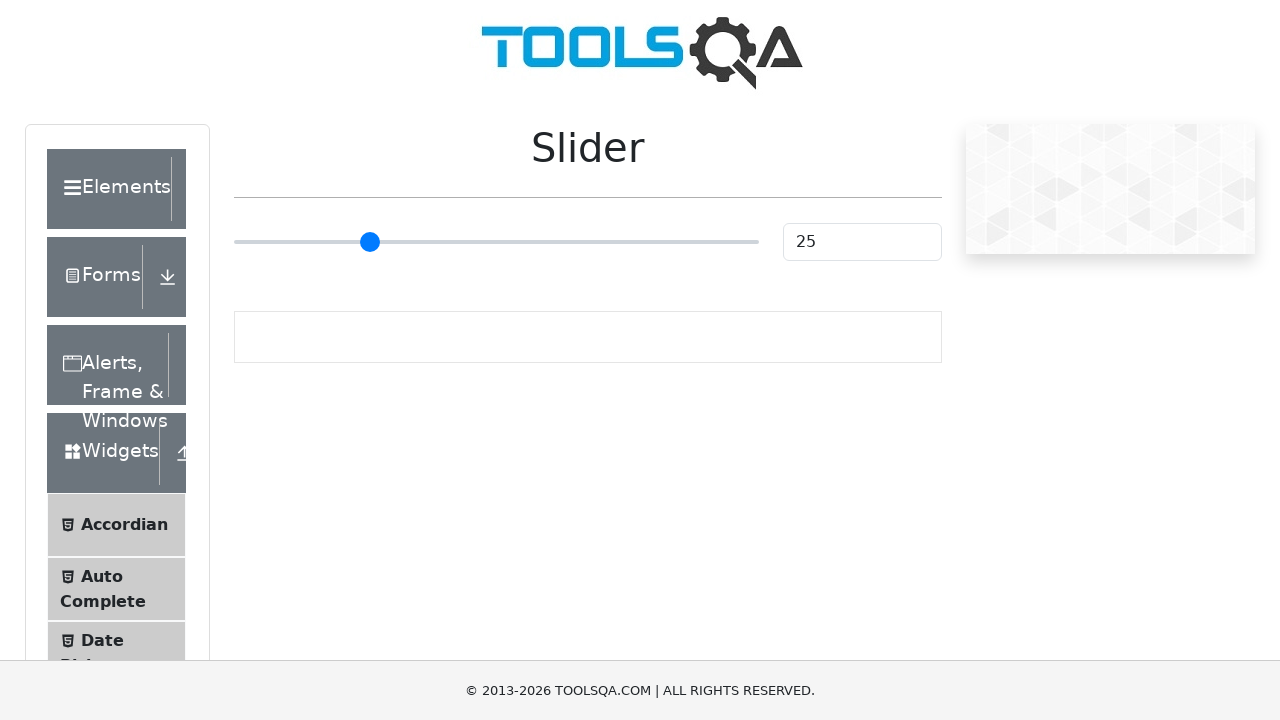

Retrieved slider bounding box
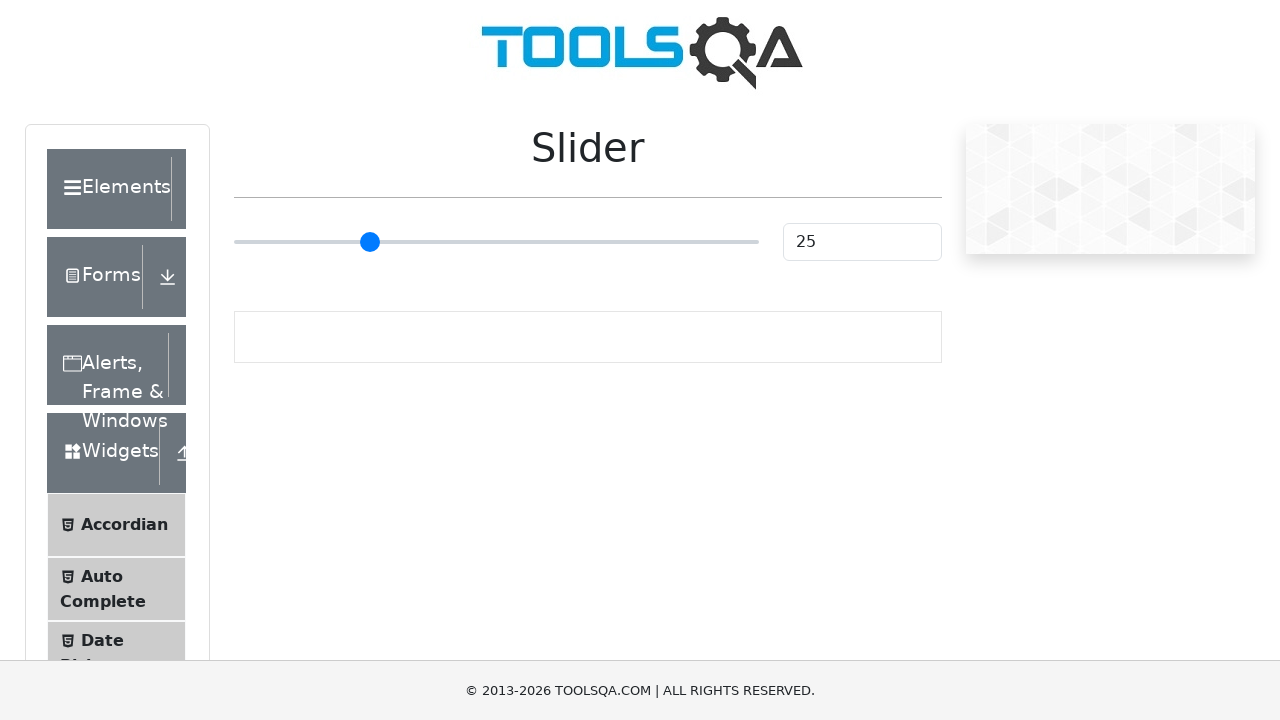

Moved mouse to slider center position at (496, 242)
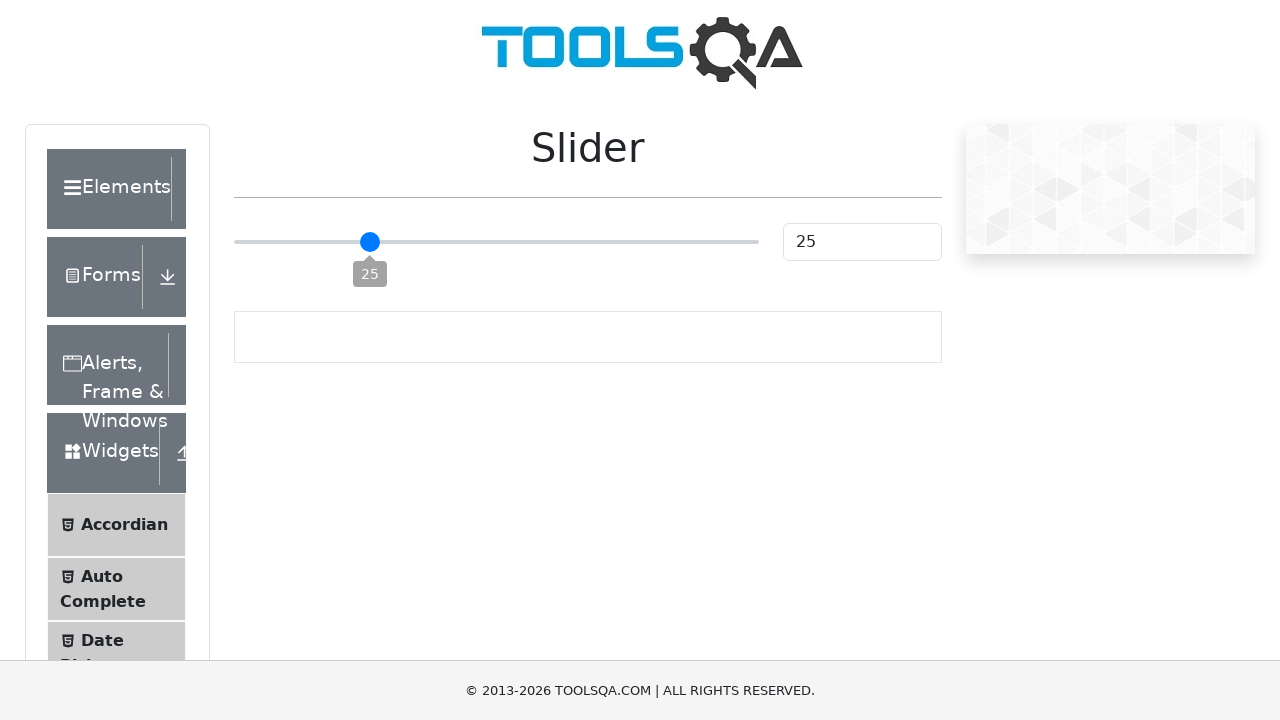

Mouse button pressed down on slider at (496, 242)
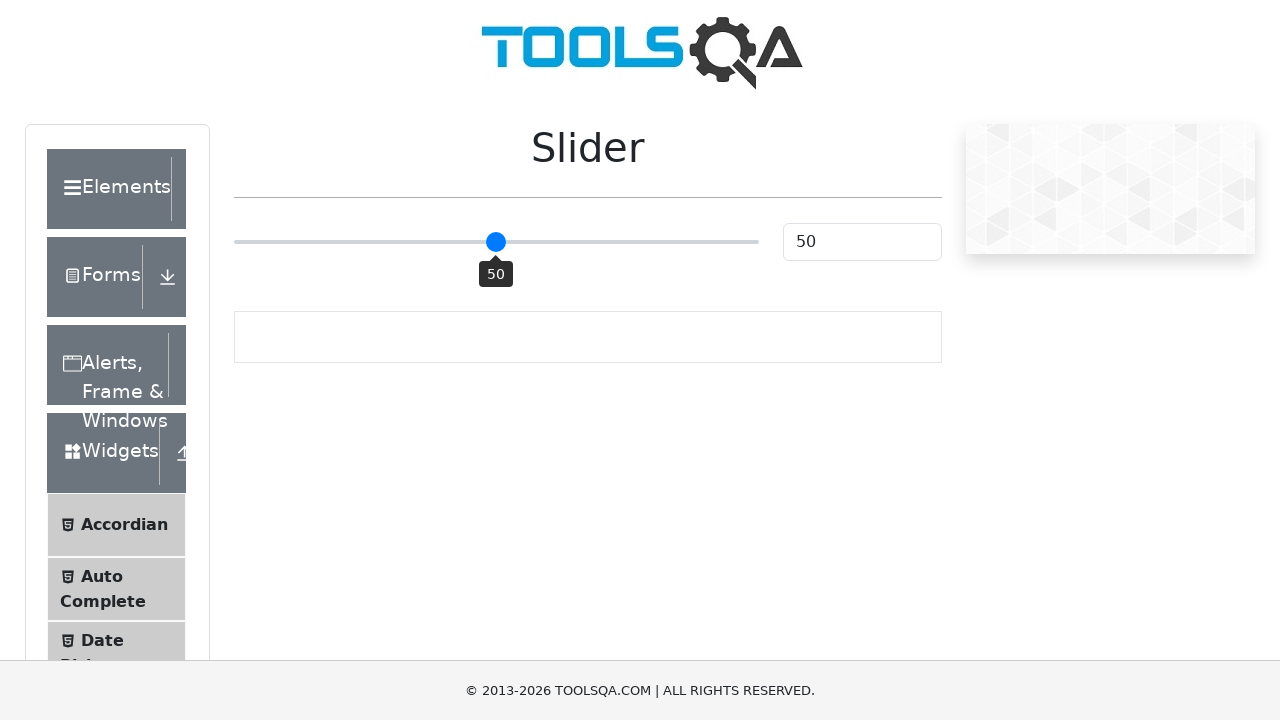

Dragged slider 20 pixels to the right at (516, 242)
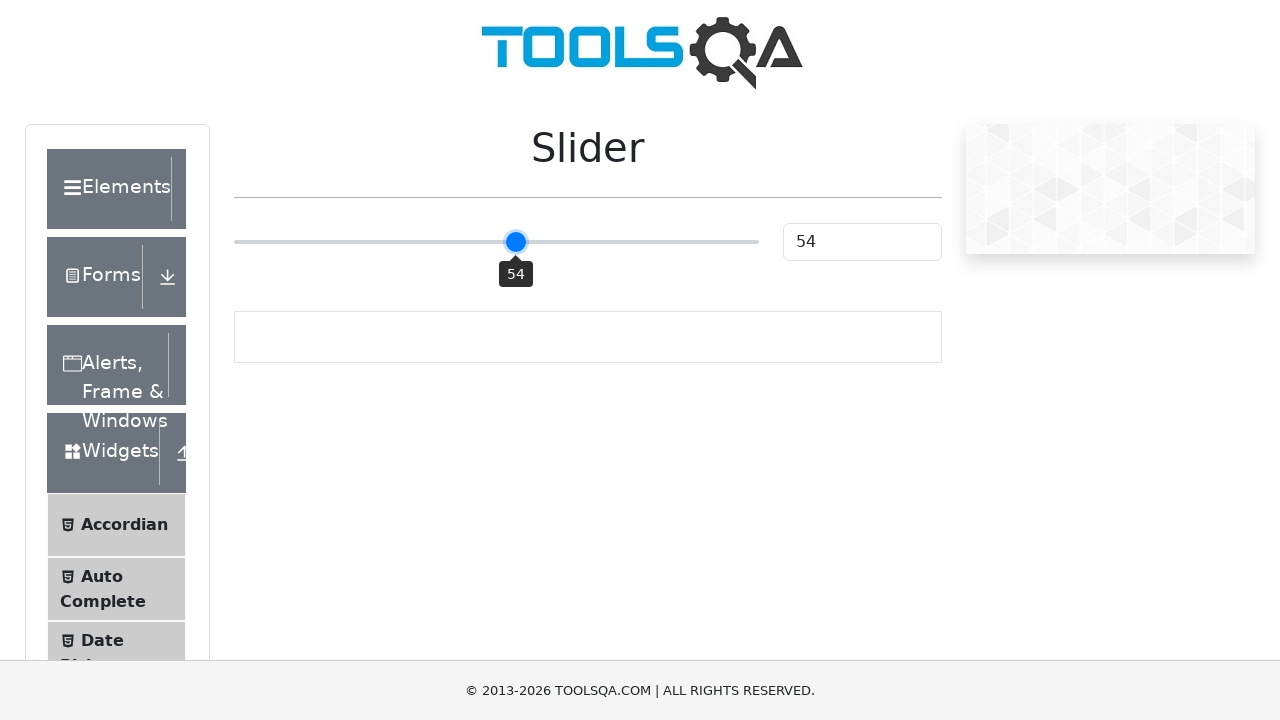

Mouse button released after dragging slider at (516, 242)
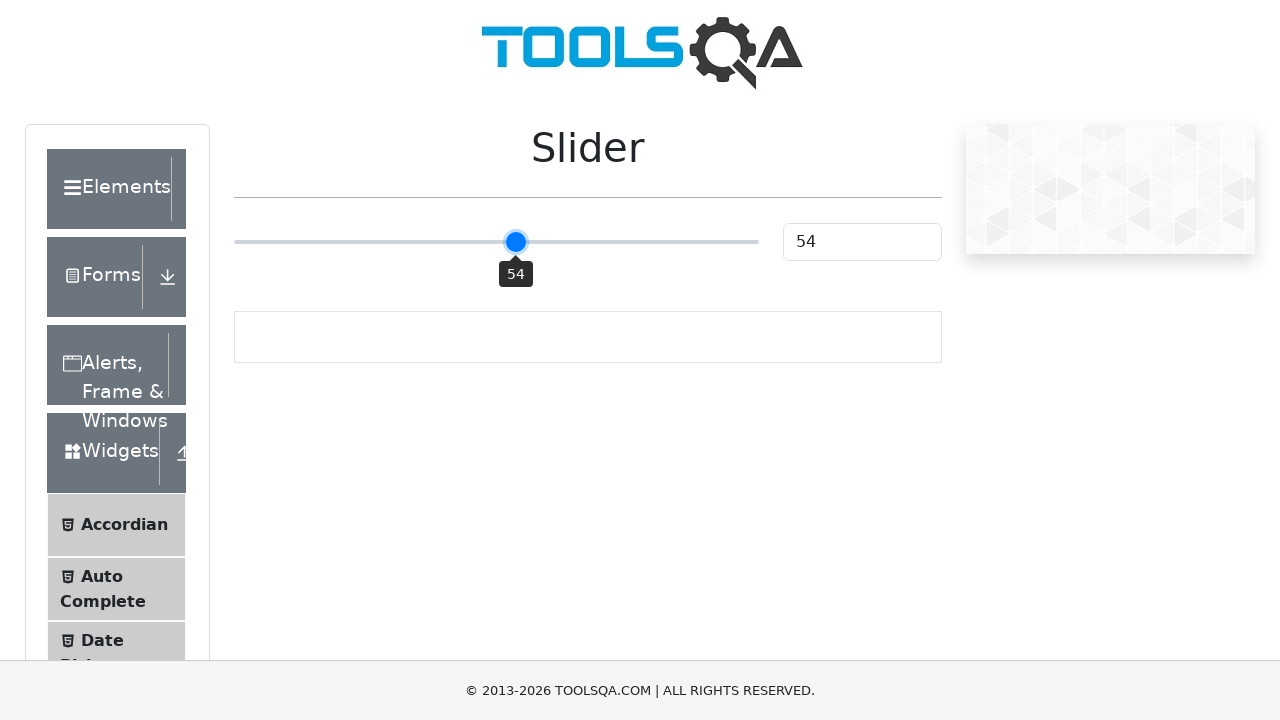

Waited 500ms for slider value to update
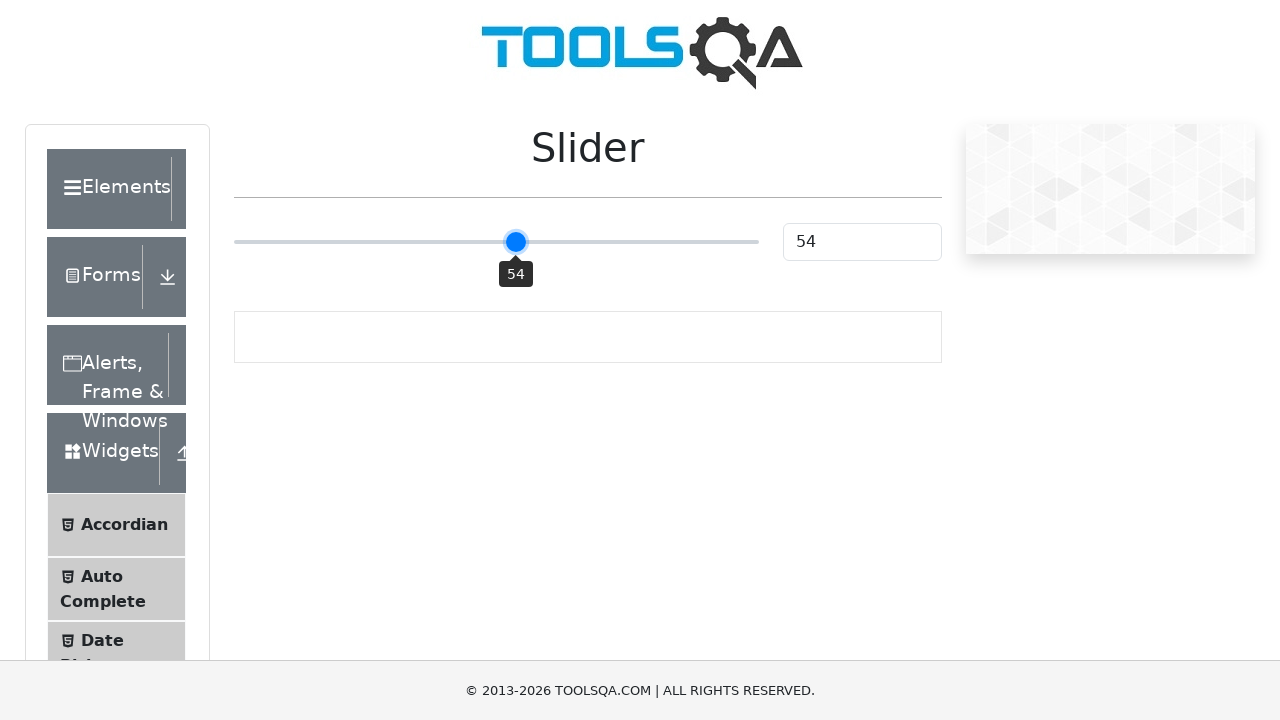

Retrieved tooltip value: 54
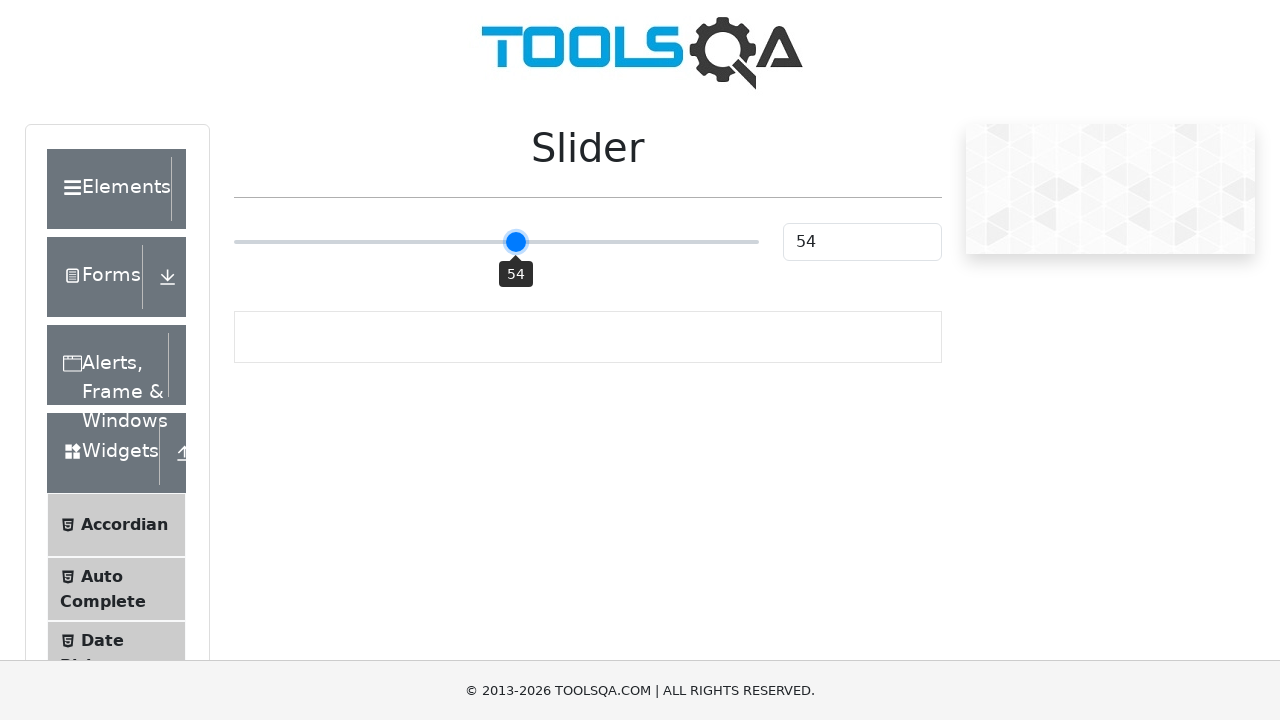

Retrieved slider input value: 54
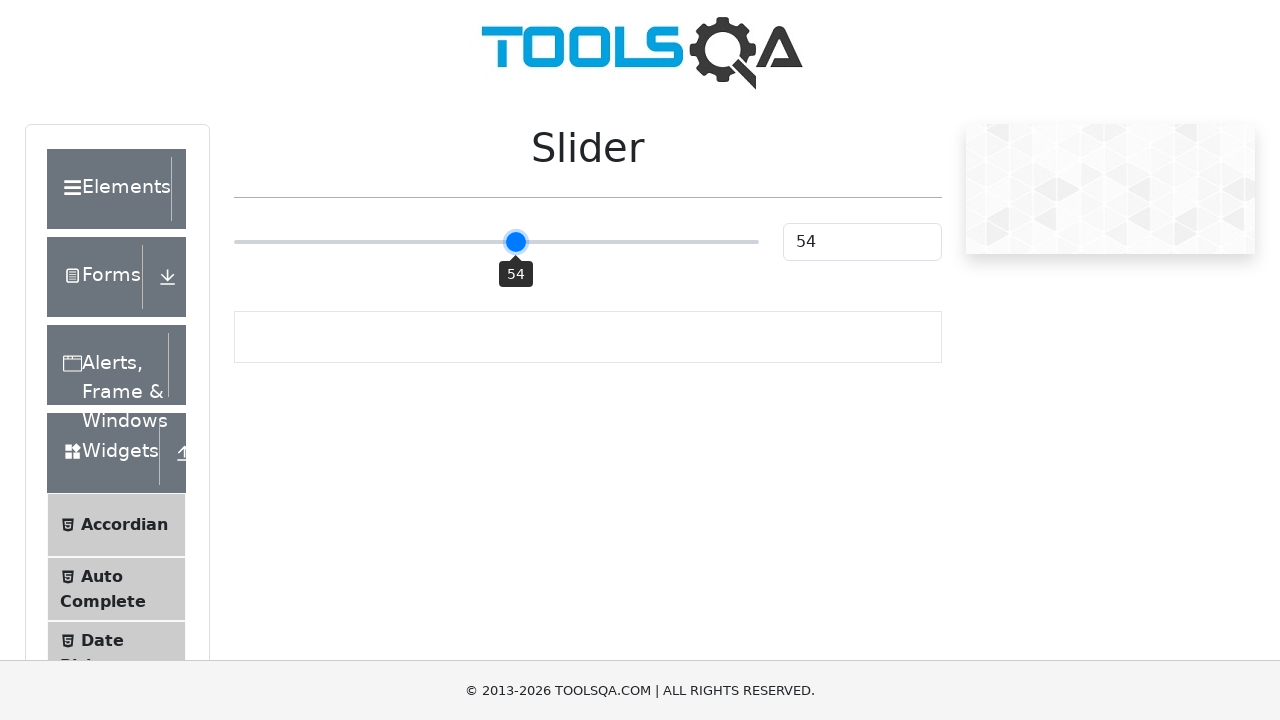

Verified tooltip value matches slider input value (54 == 54)
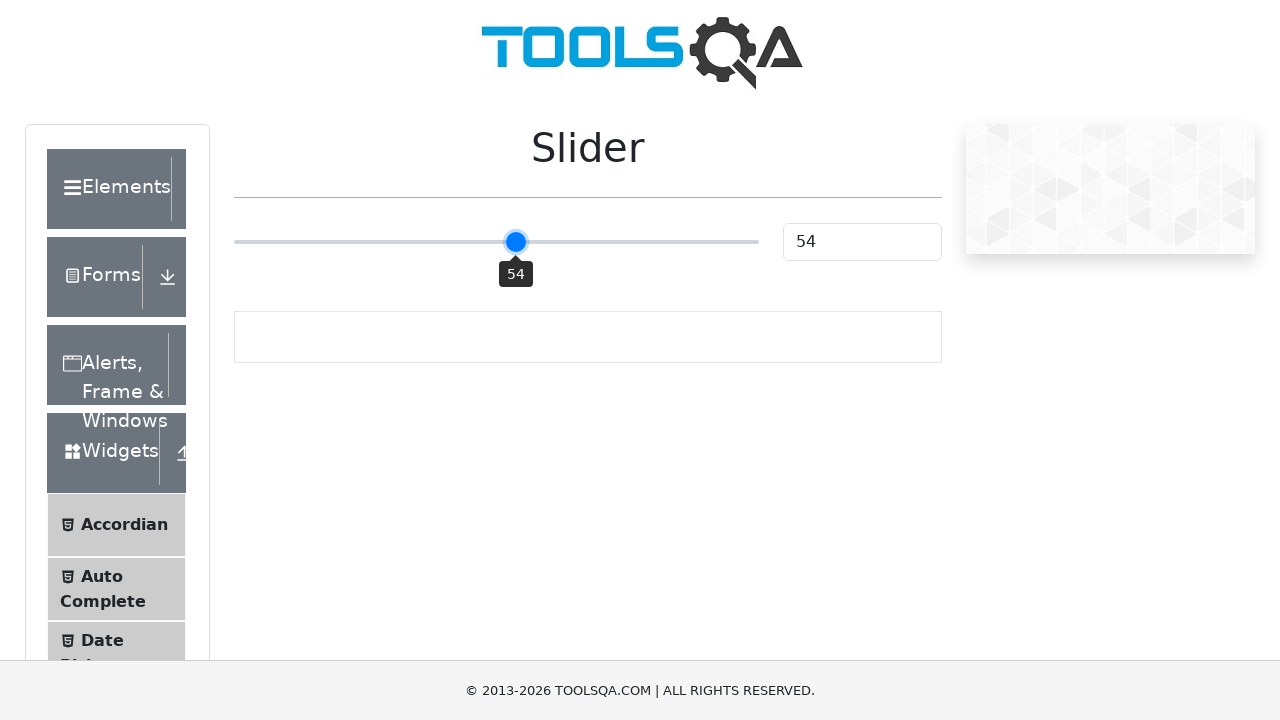

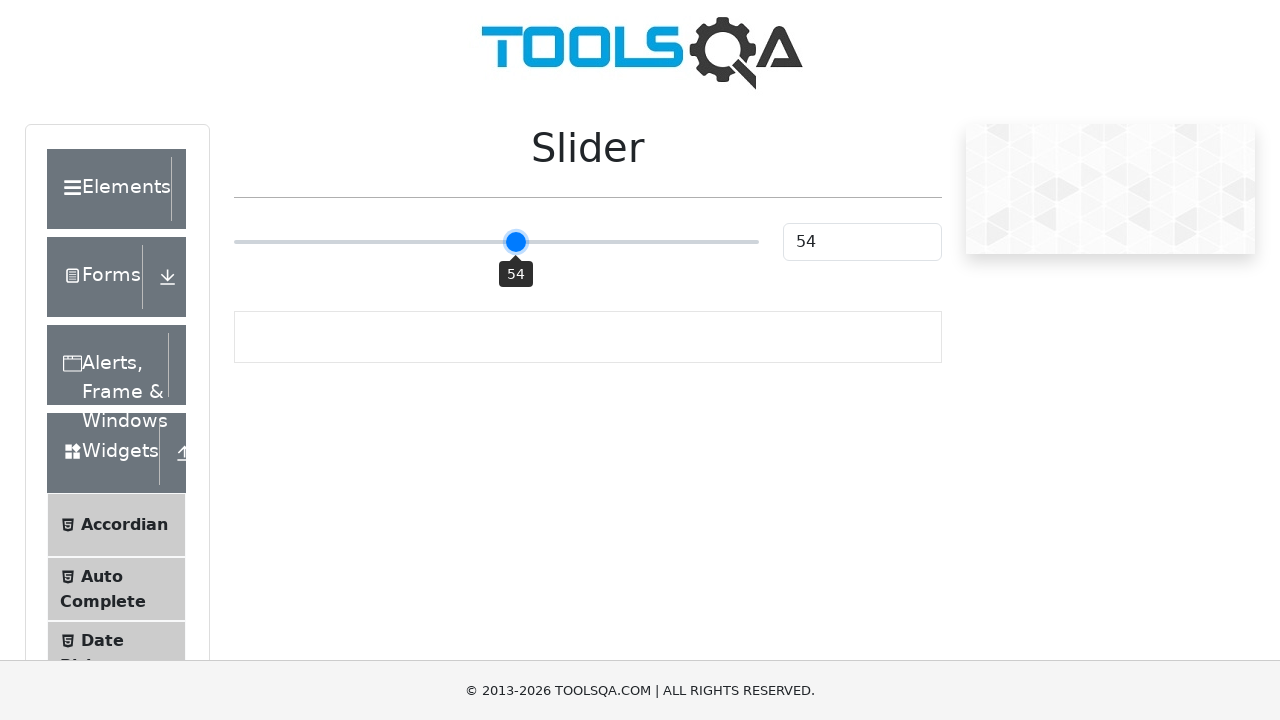